Tests Ctrl+click to select random non-adjacent items (1, 4, 7, 12) in a selectable grid

Starting URL: https://jqueryui.com/resources/demos/selectable/display-grid.html

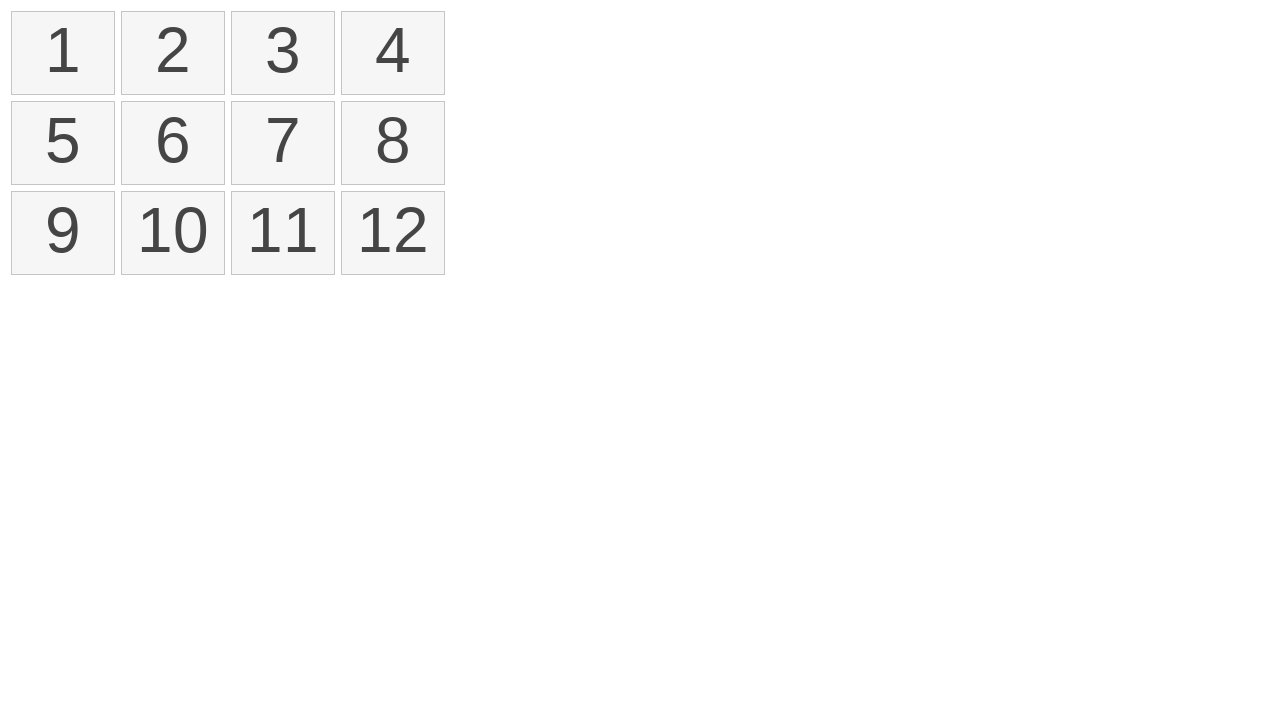

Waited for selectable items to load
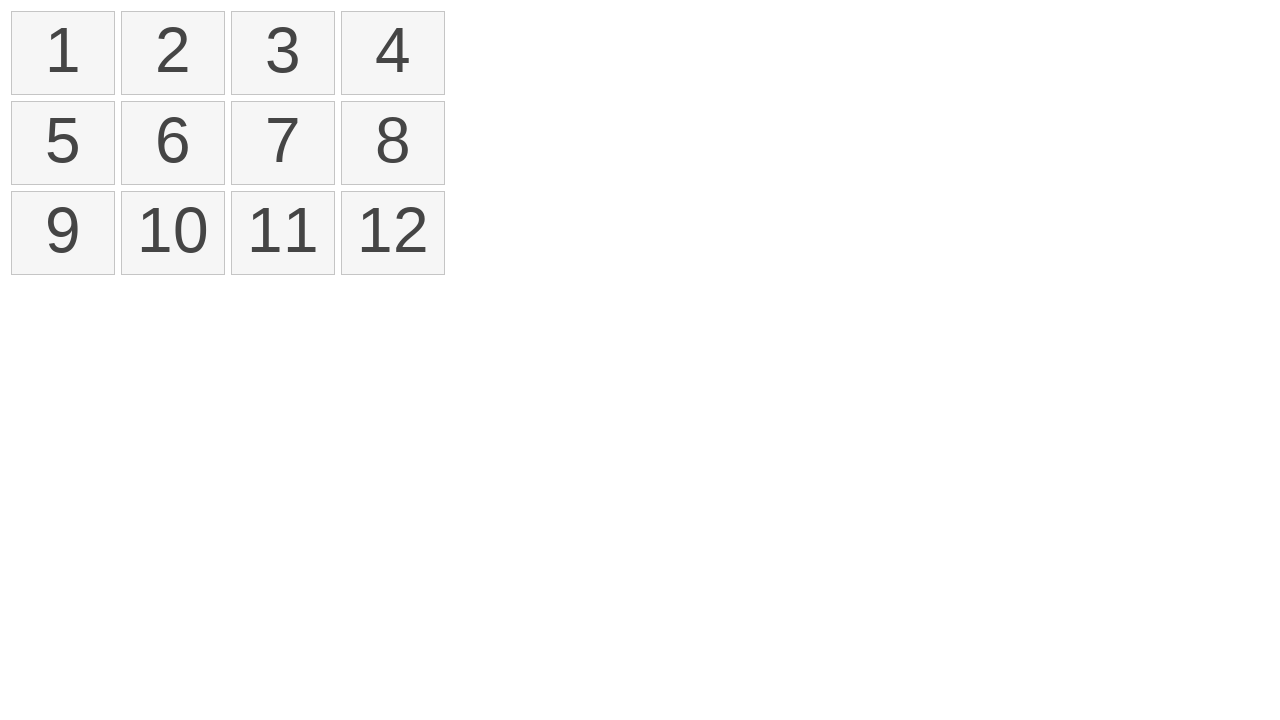

Located all selectable grid items
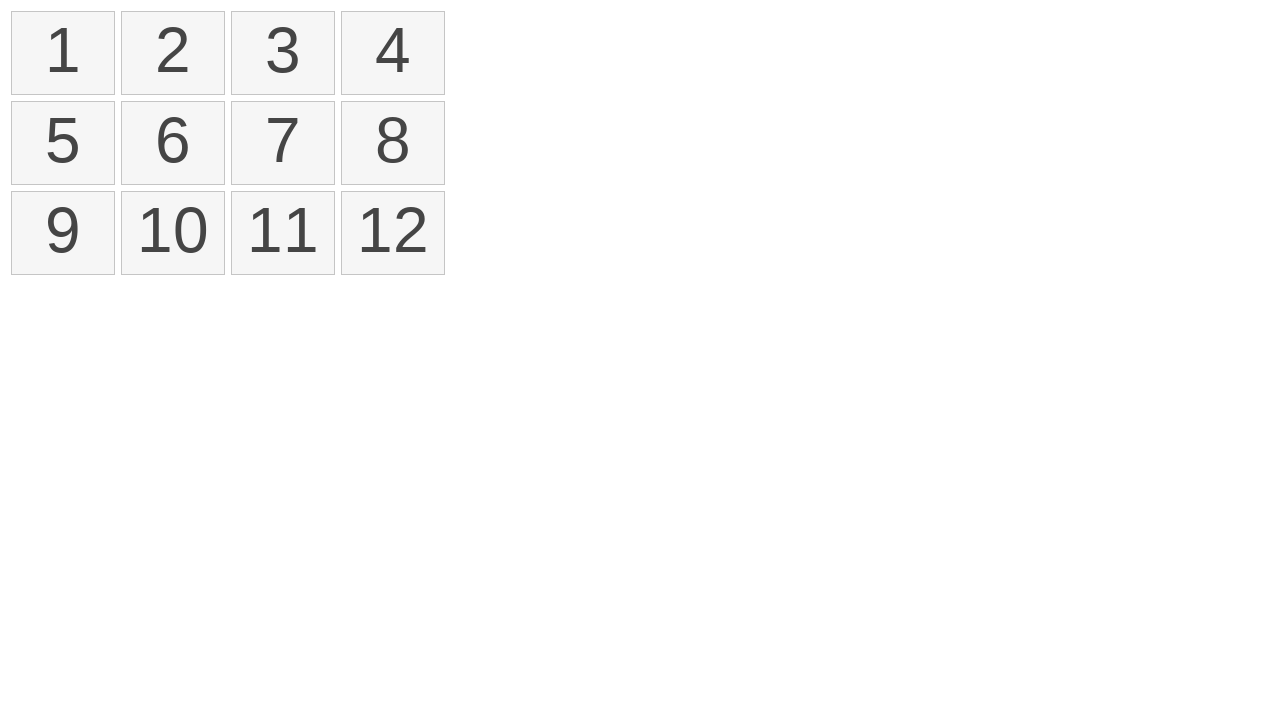

Pressed down Control key to start multi-select
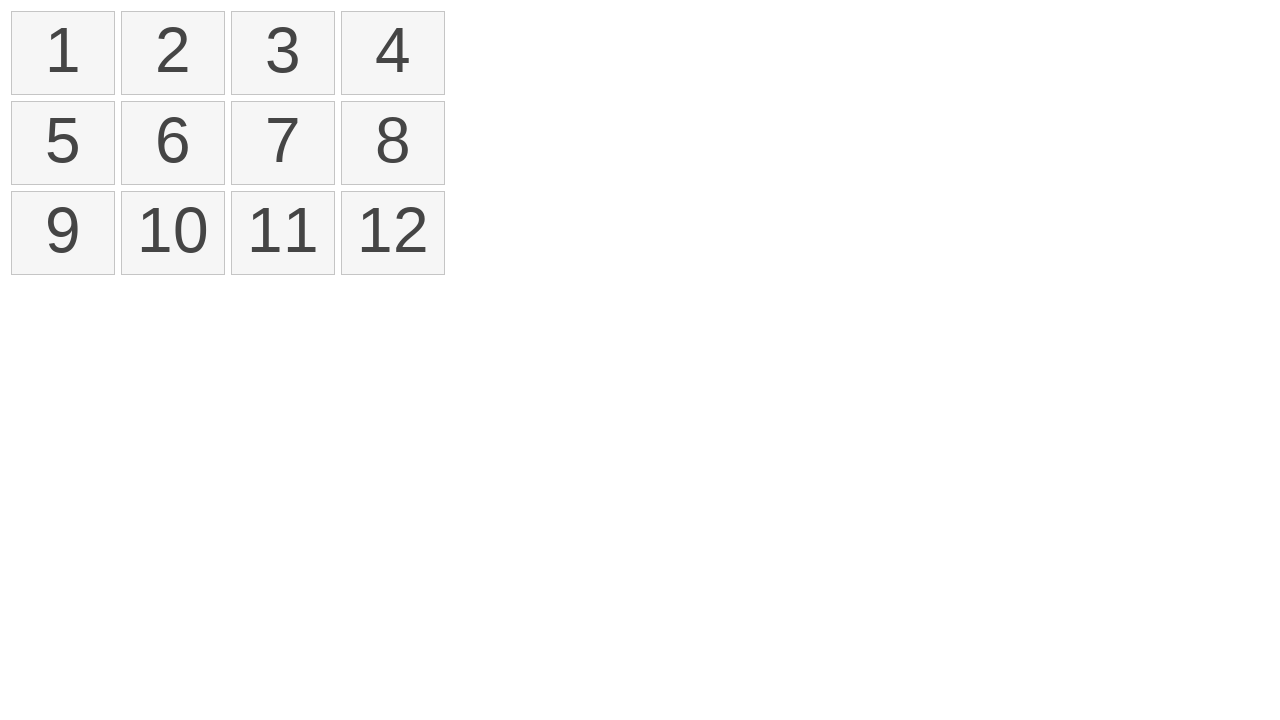

Ctrl+clicked item 1 (index 0) at (63, 53) on #selectable>li >> nth=0
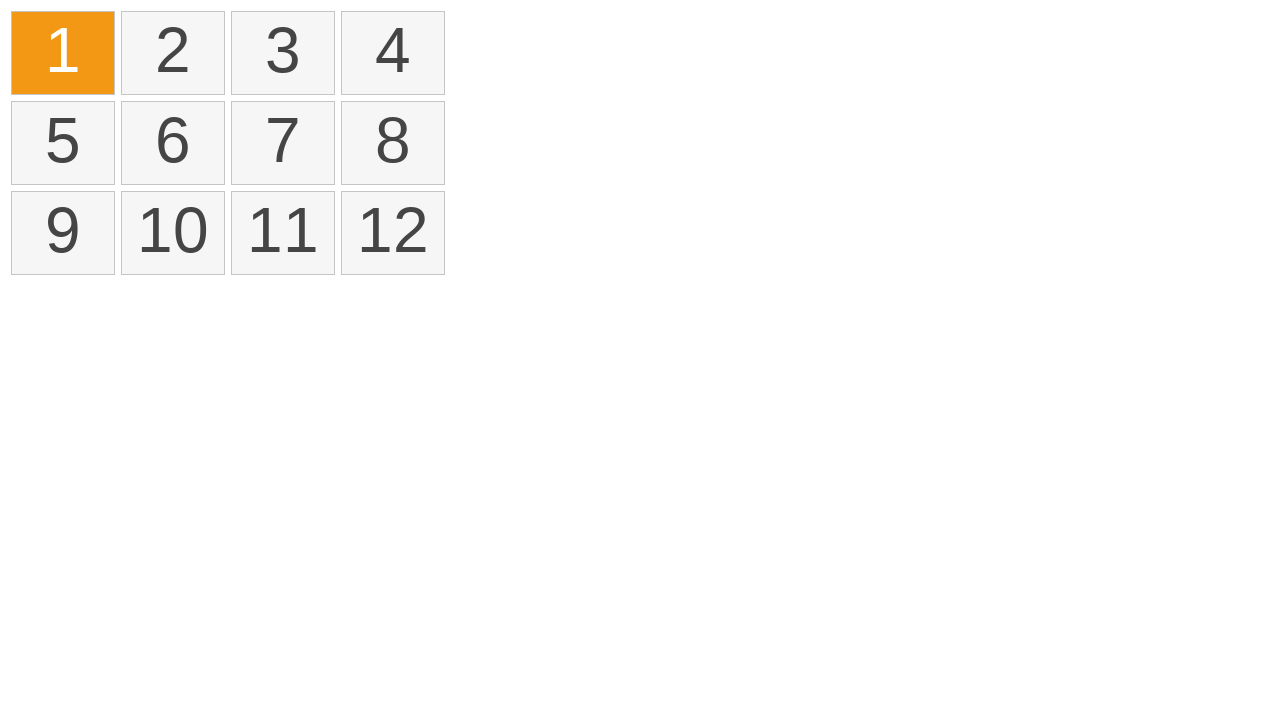

Ctrl+clicked item 4 (index 3) at (393, 53) on #selectable>li >> nth=3
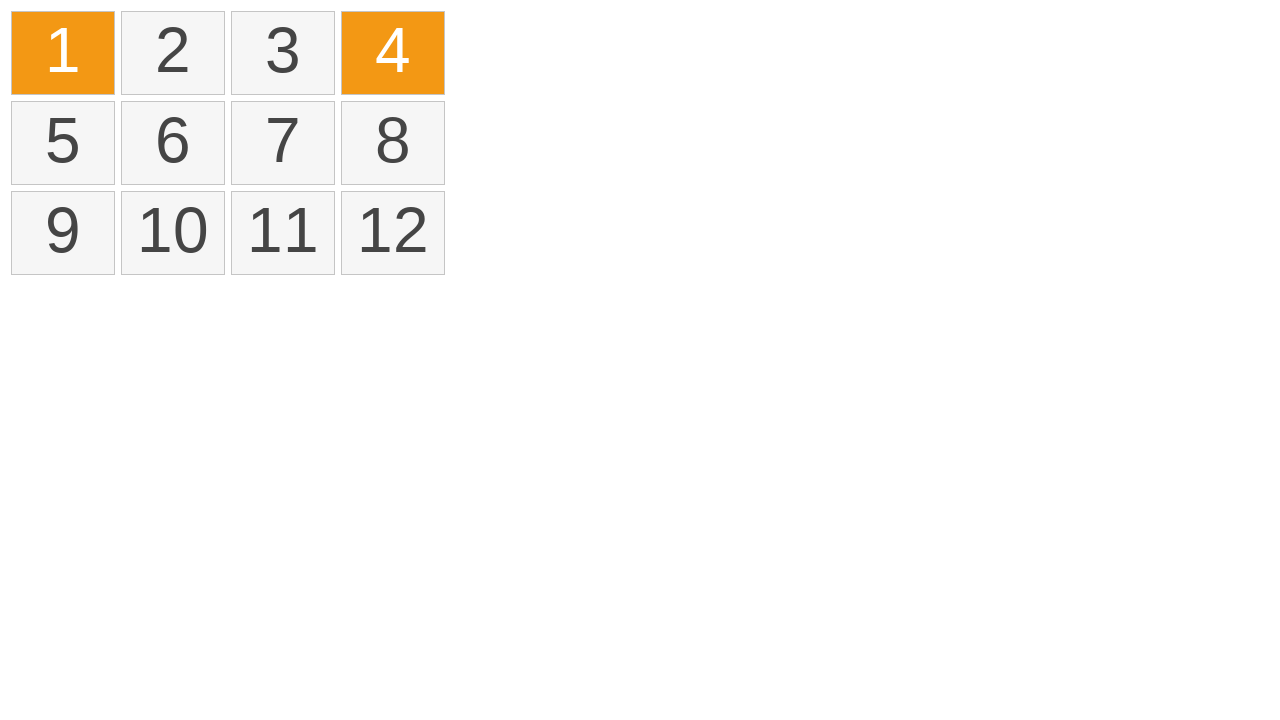

Ctrl+clicked item 7 (index 6) at (283, 143) on #selectable>li >> nth=6
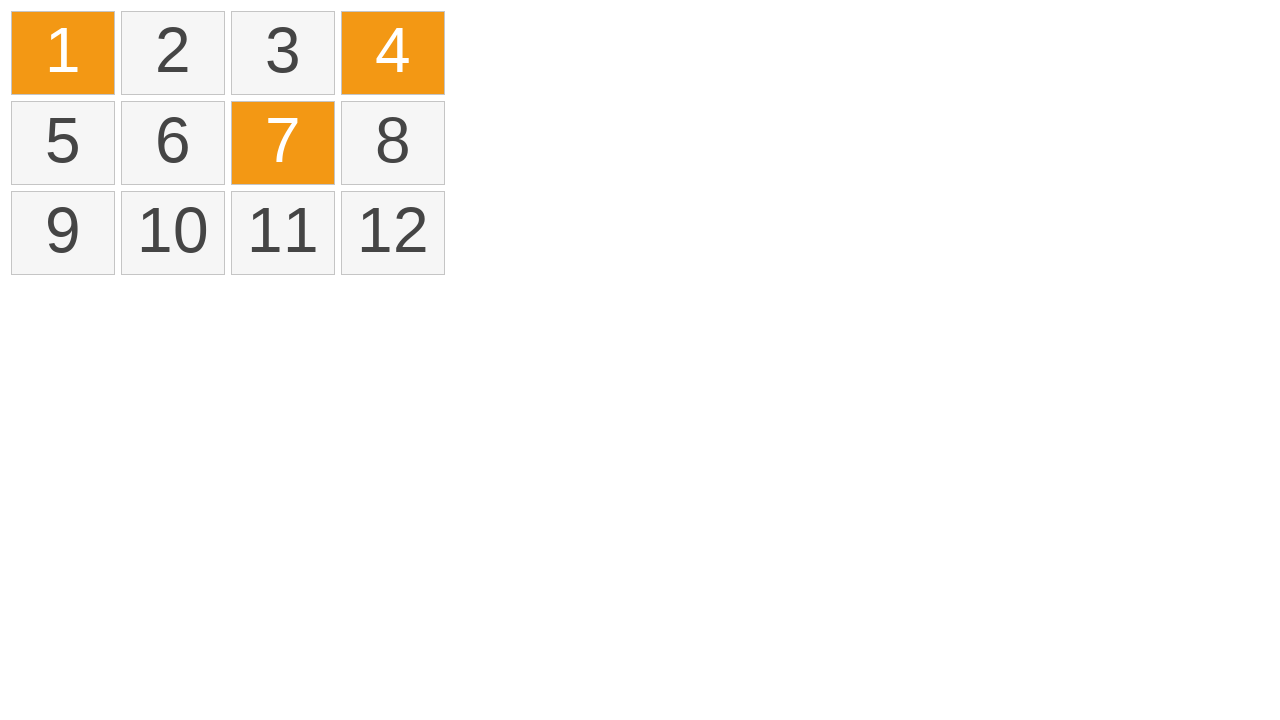

Ctrl+clicked item 12 (index 11) at (393, 233) on #selectable>li >> nth=11
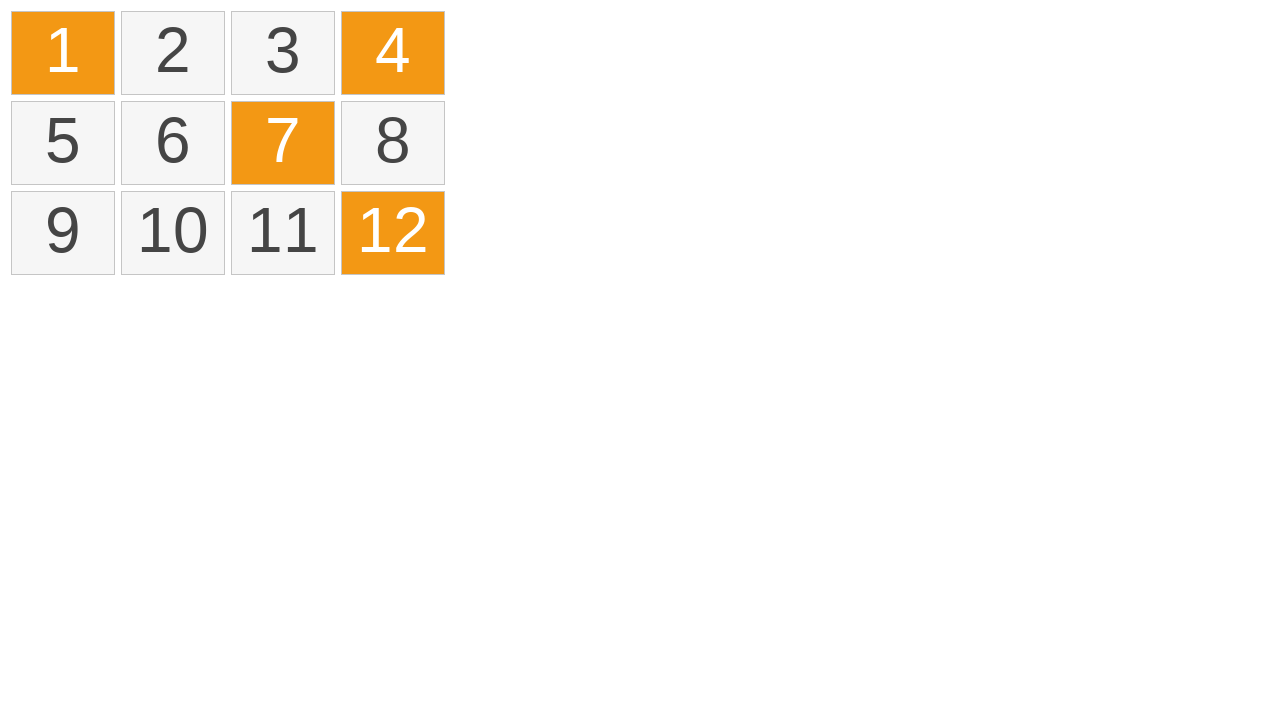

Released Control key to complete multi-select
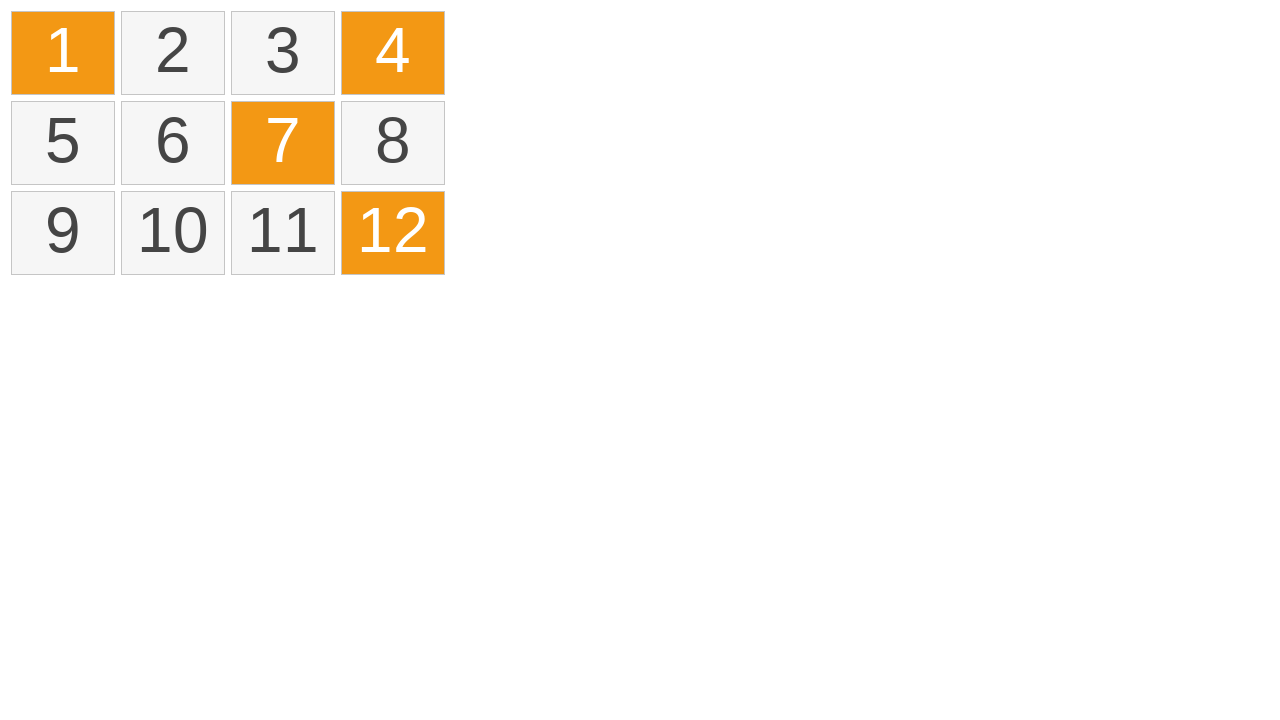

Verified 4 items are selected with ui-selected class
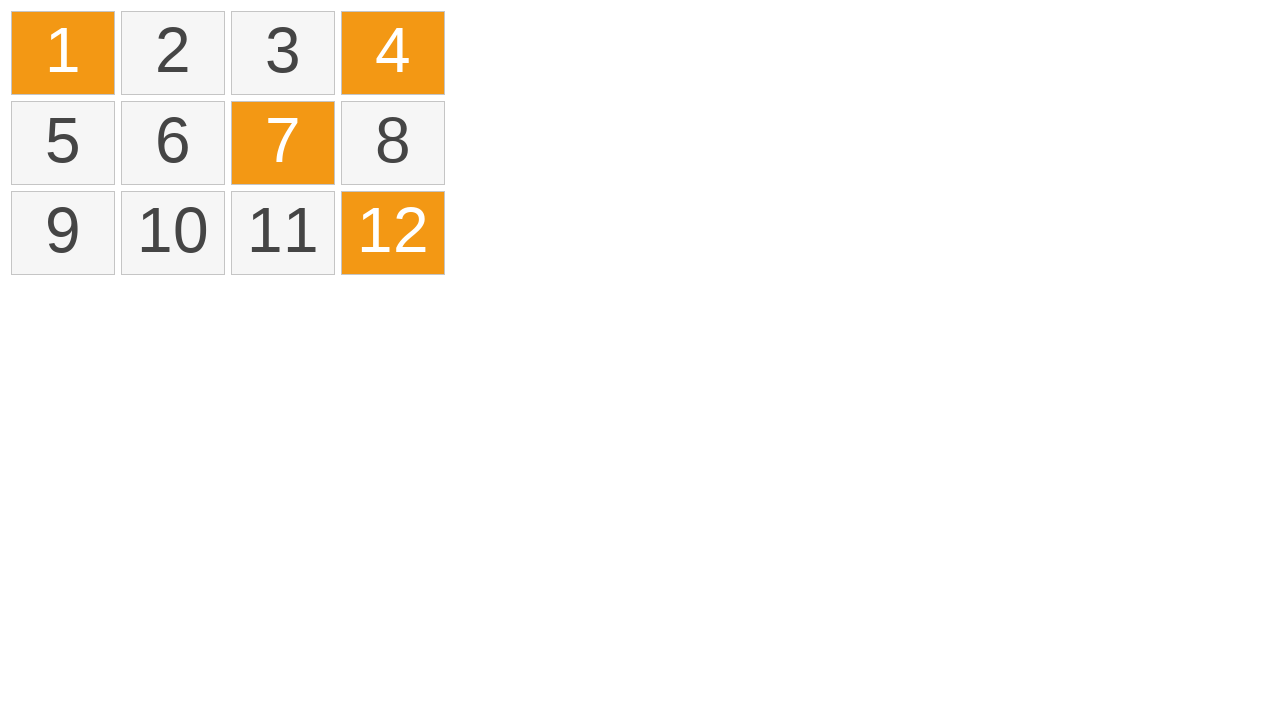

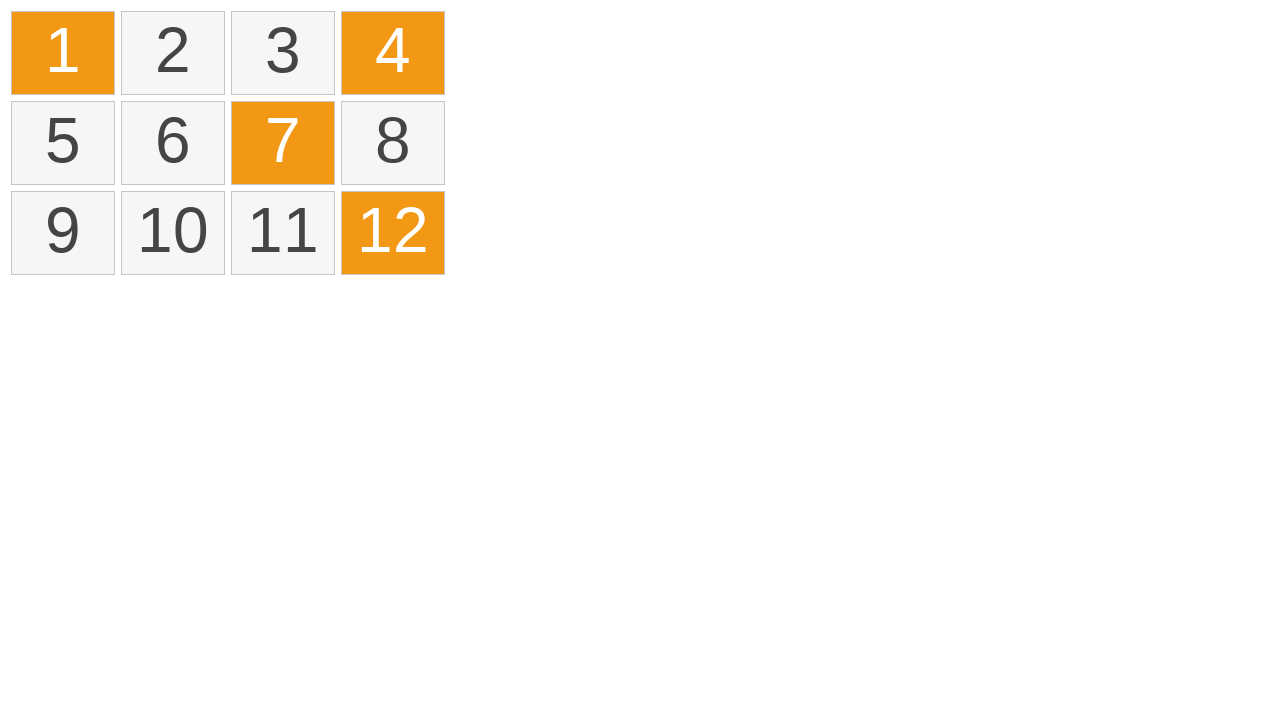